Tests that the Clear completed button displays correct text when items are completed

Starting URL: https://demo.playwright.dev/todomvc

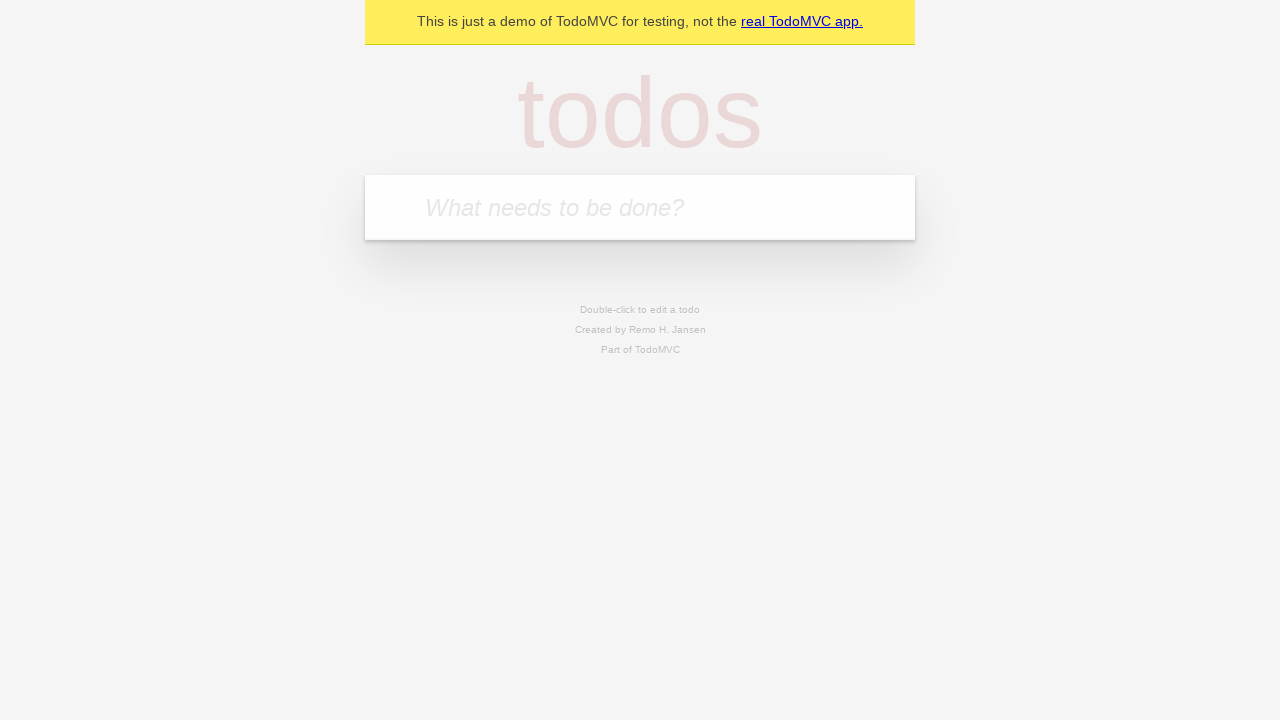

Located the 'What needs to be done?' input field
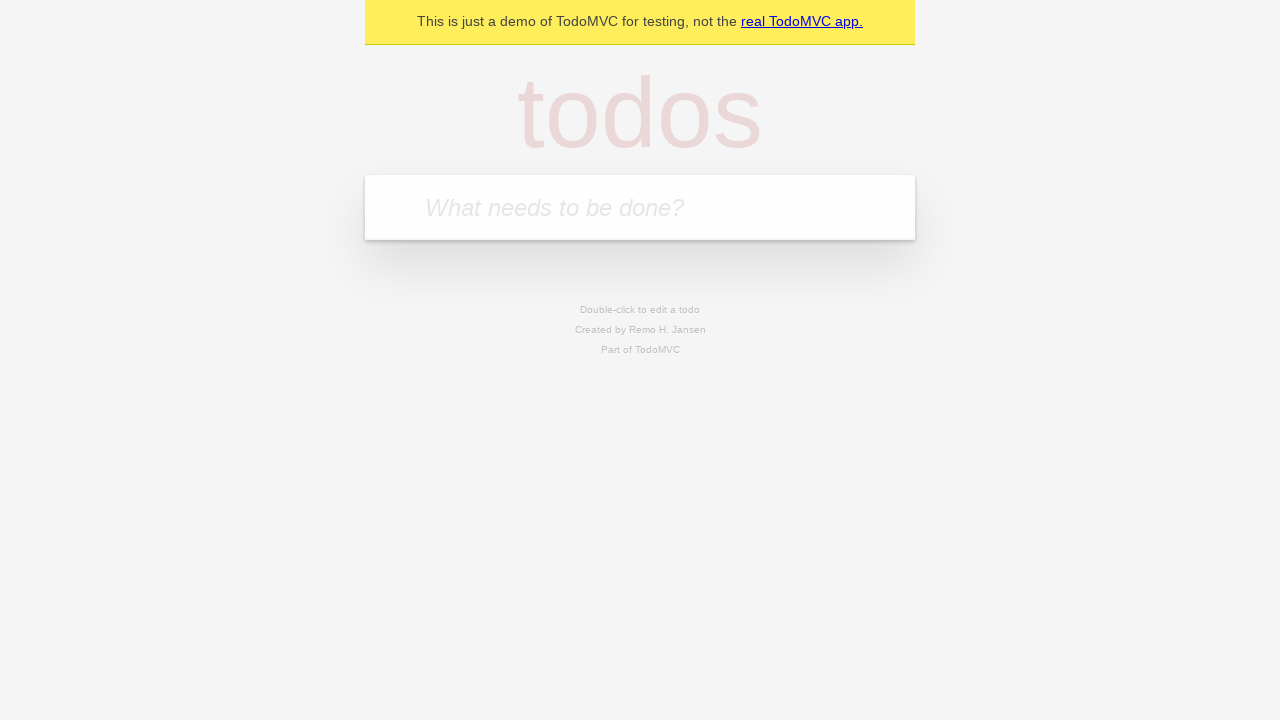

Filled input field with todo item: 'buy some cheese' on internal:attr=[placeholder="What needs to be done?"i]
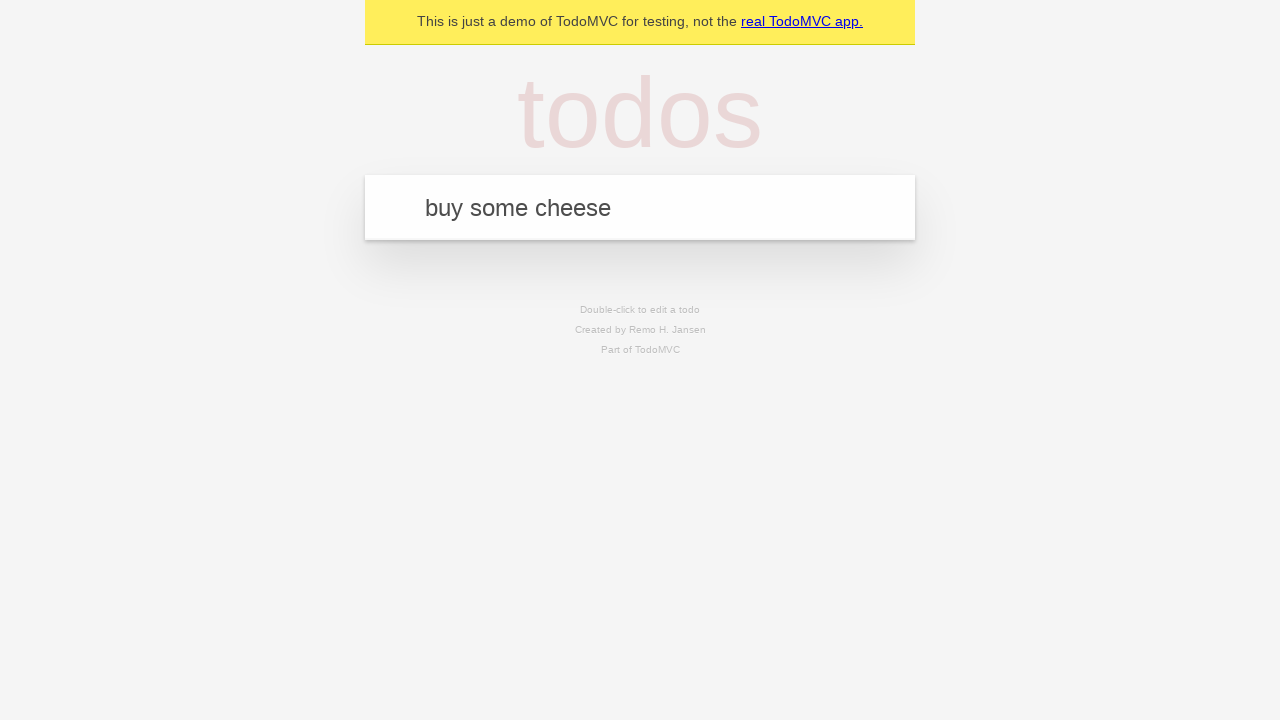

Pressed Enter to create todo: 'buy some cheese' on internal:attr=[placeholder="What needs to be done?"i]
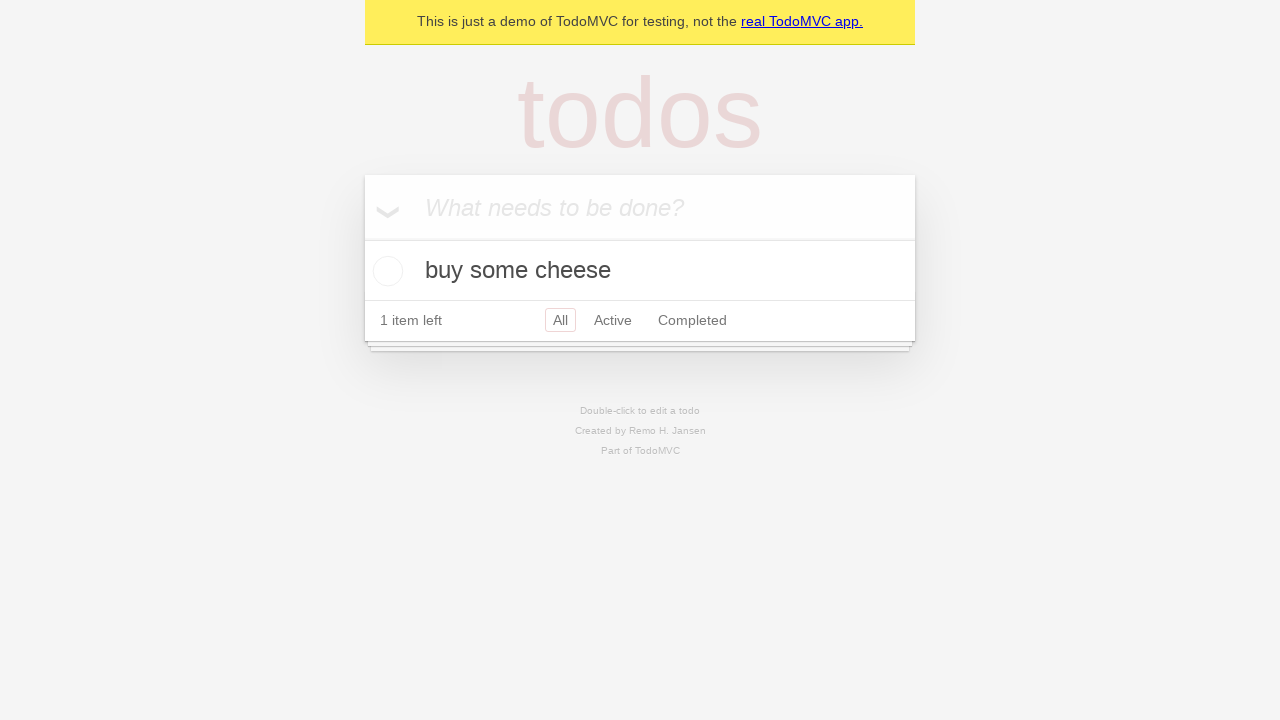

Filled input field with todo item: 'feed the cat' on internal:attr=[placeholder="What needs to be done?"i]
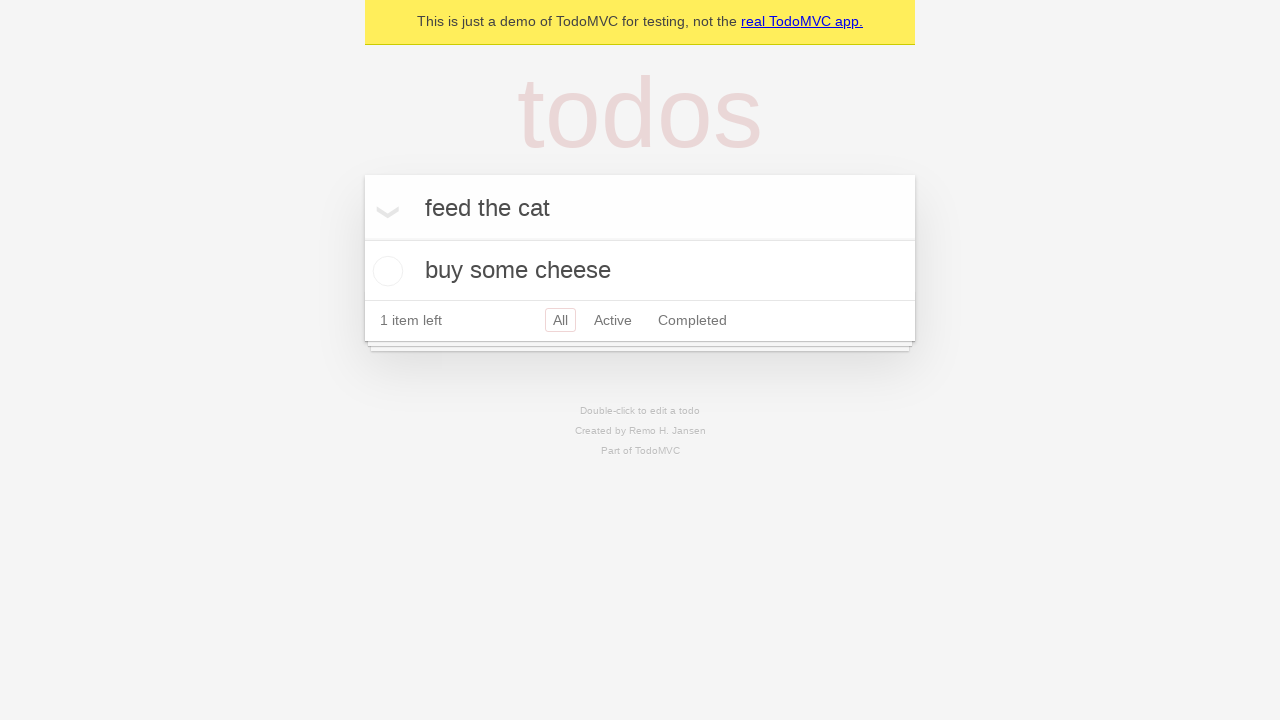

Pressed Enter to create todo: 'feed the cat' on internal:attr=[placeholder="What needs to be done?"i]
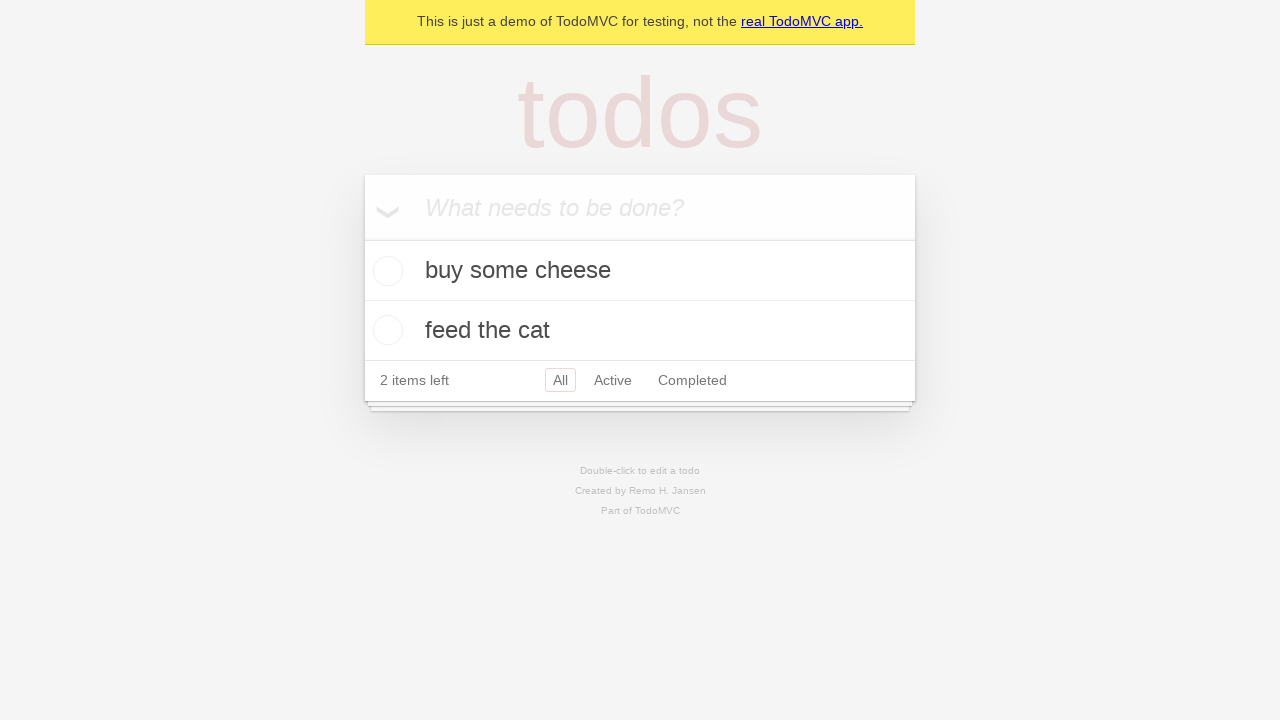

Filled input field with todo item: 'book a doctors appointment' on internal:attr=[placeholder="What needs to be done?"i]
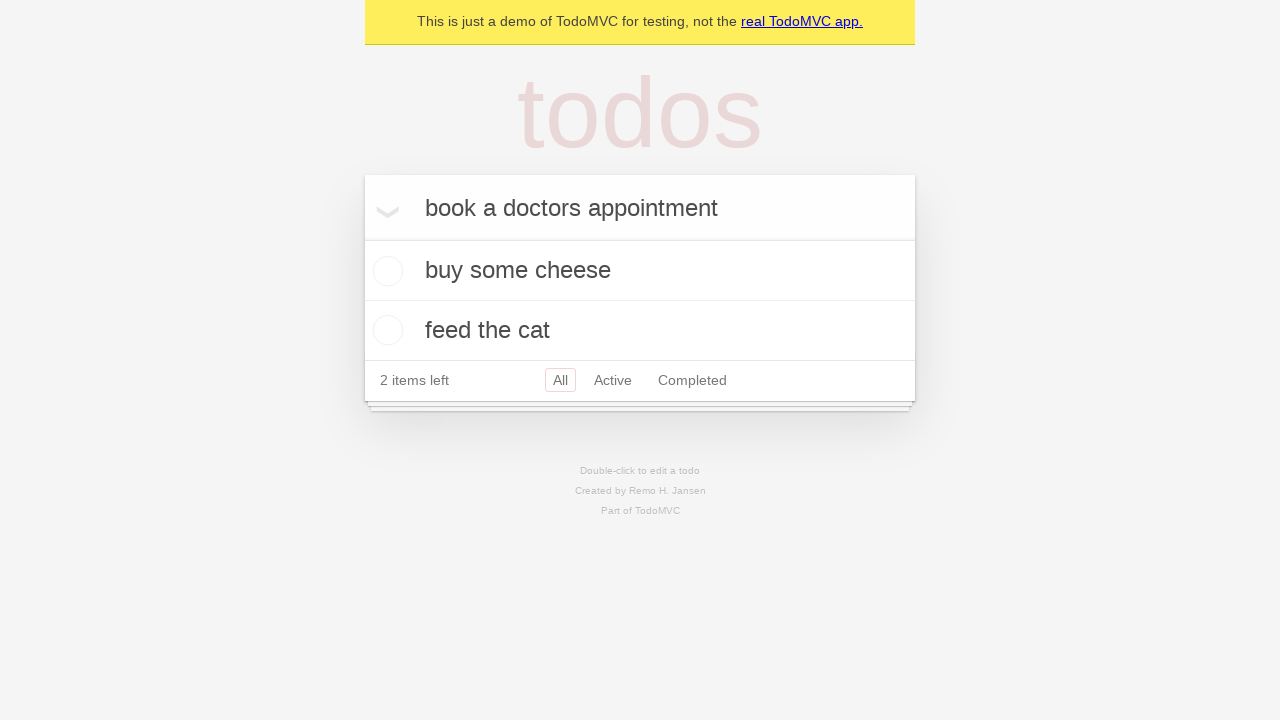

Pressed Enter to create todo: 'book a doctors appointment' on internal:attr=[placeholder="What needs to be done?"i]
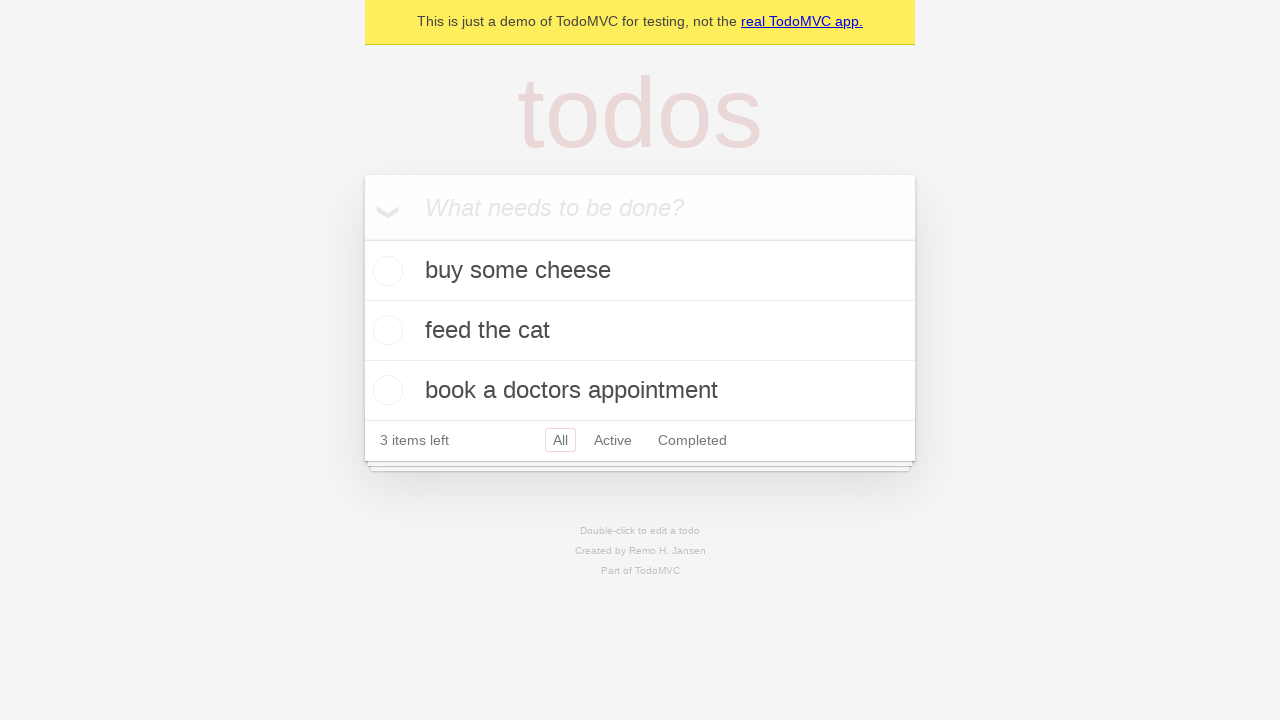

Checked the first todo item as completed at (385, 271) on .todo-list li .toggle >> nth=0
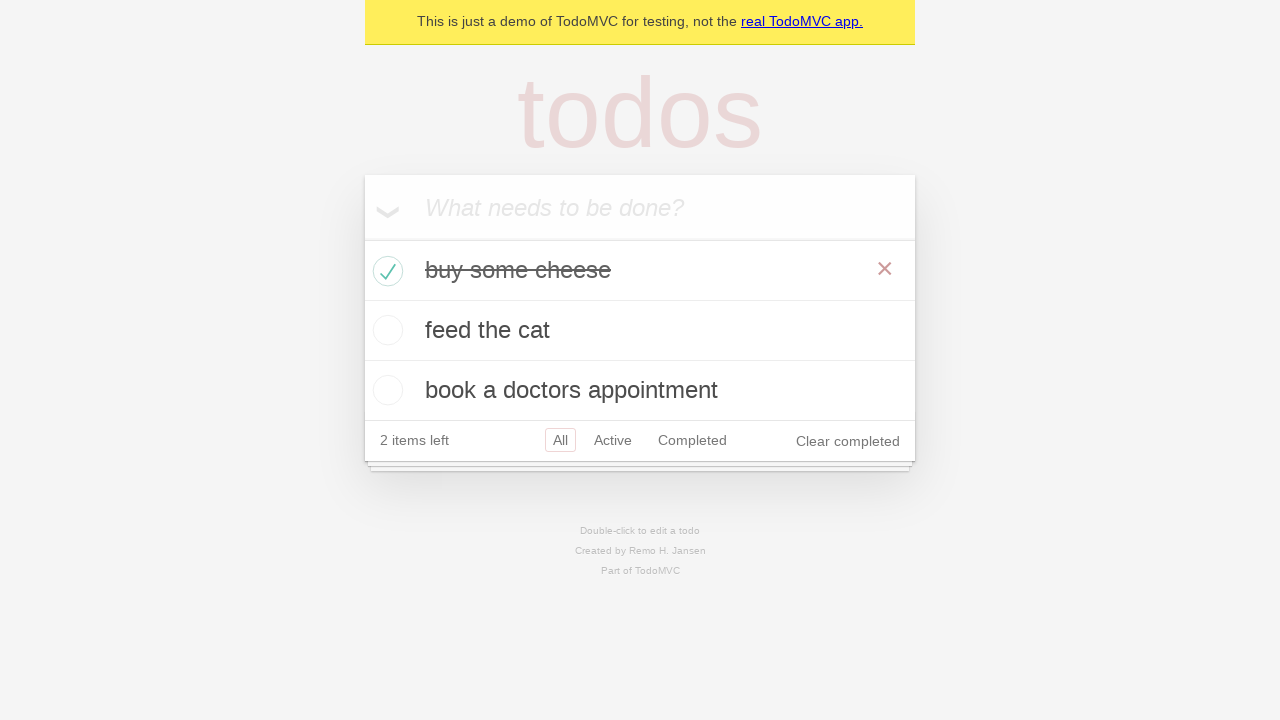

Clear completed button appeared on the page
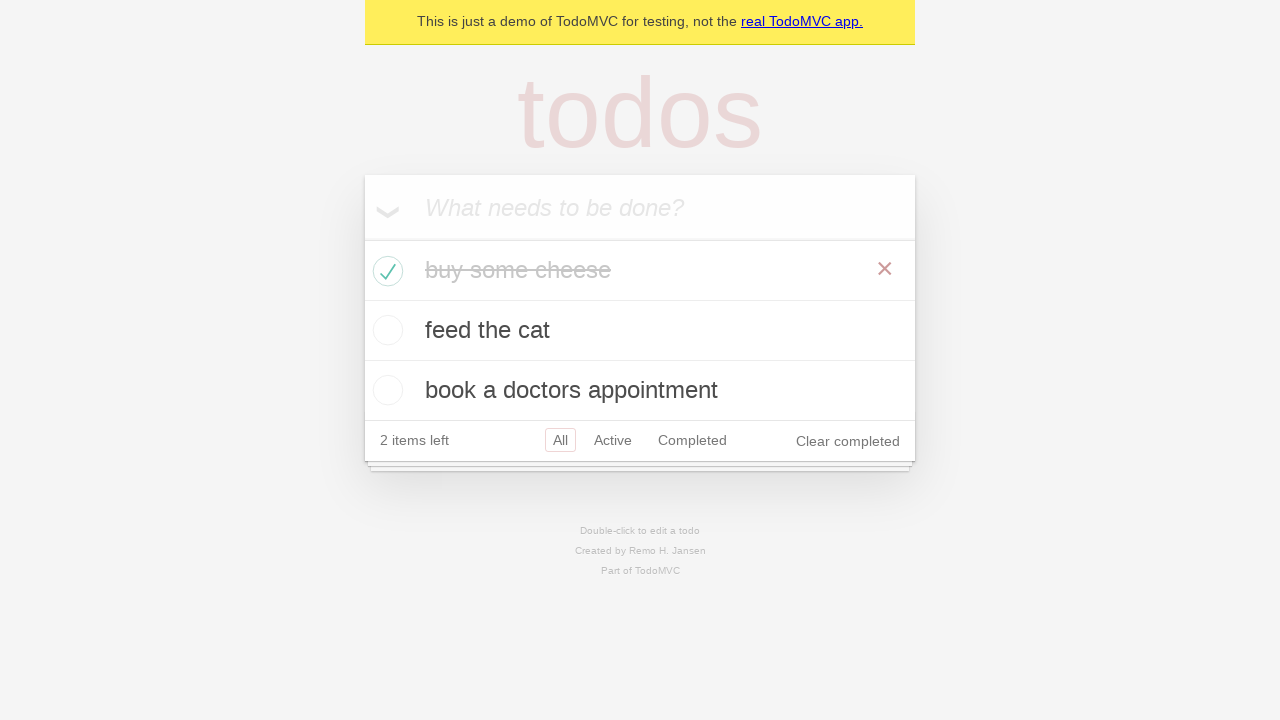

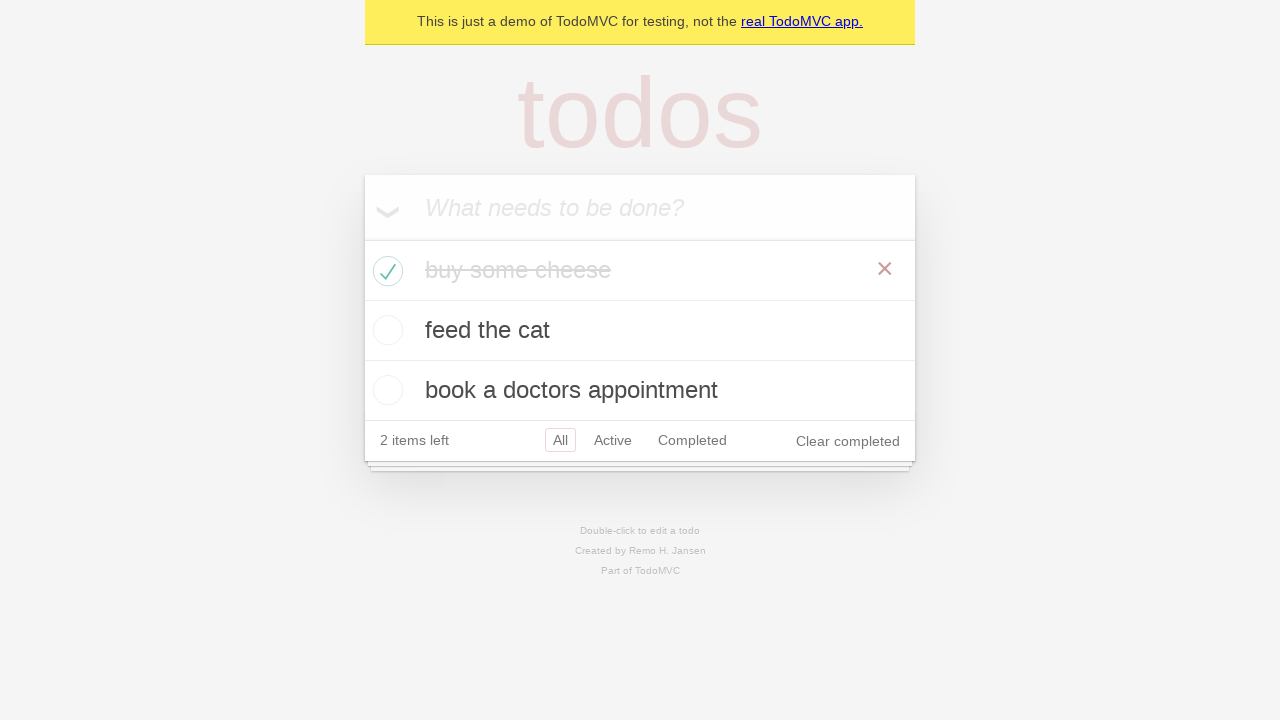